Navigates to the TechPro Education site and scrolls to the bottom of the page

Starting URL: https://techproeducation.com

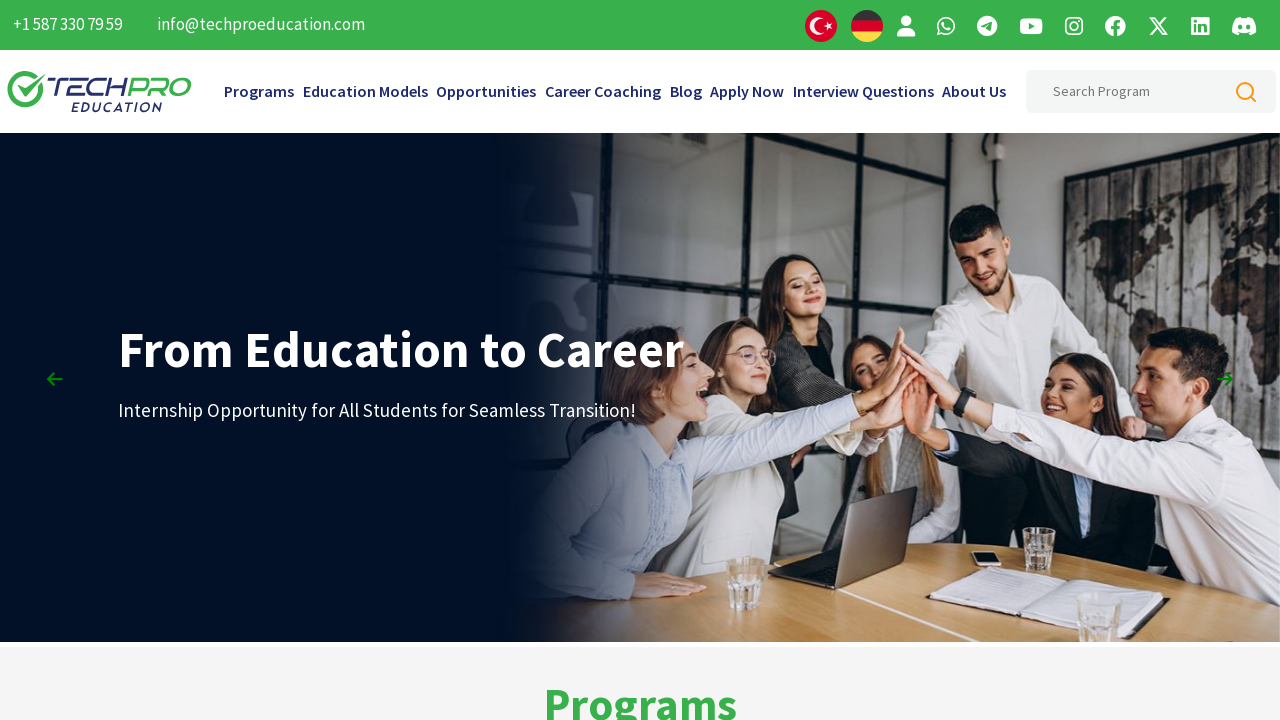

Navigated to TechPro Education site
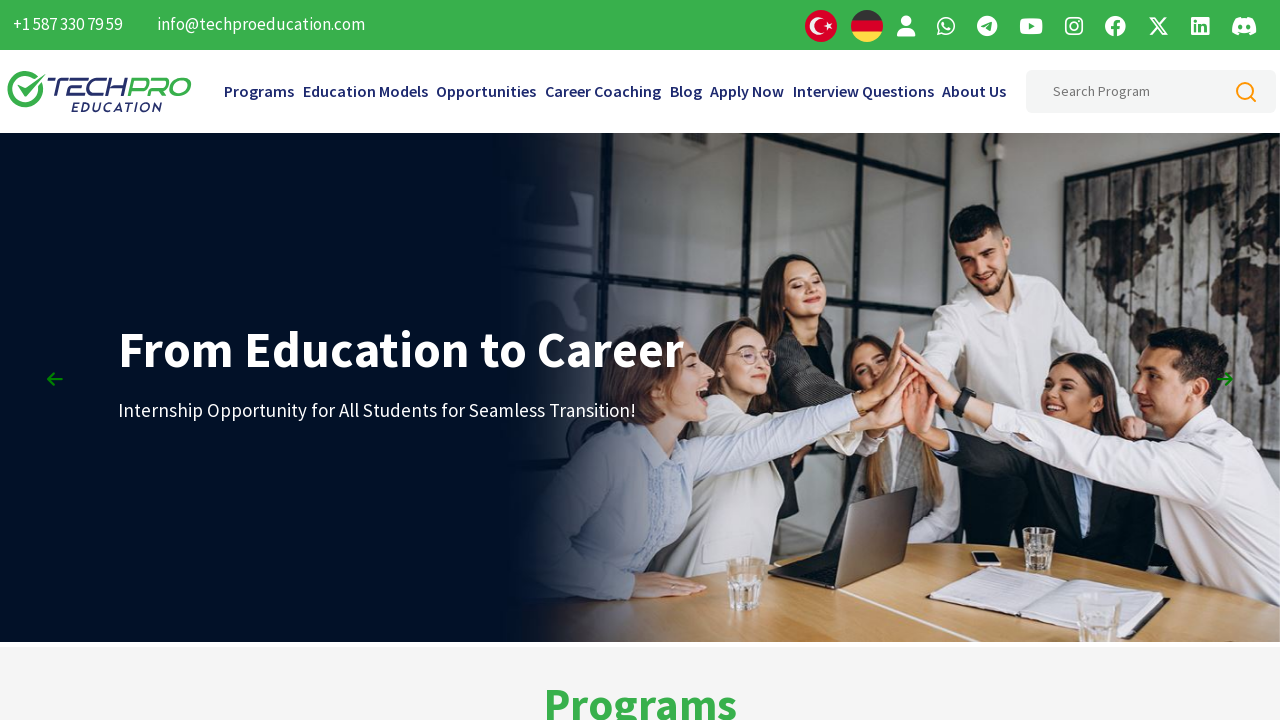

Scrolled to the bottom of the page using JavaScript
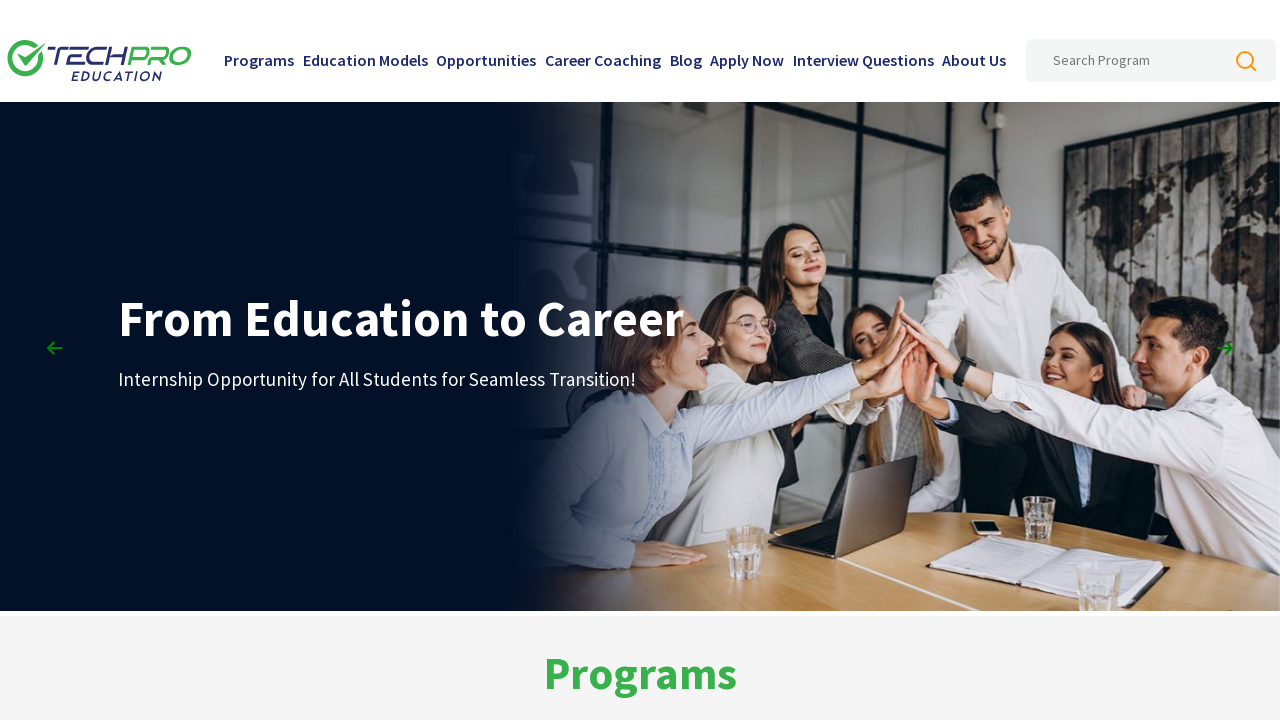

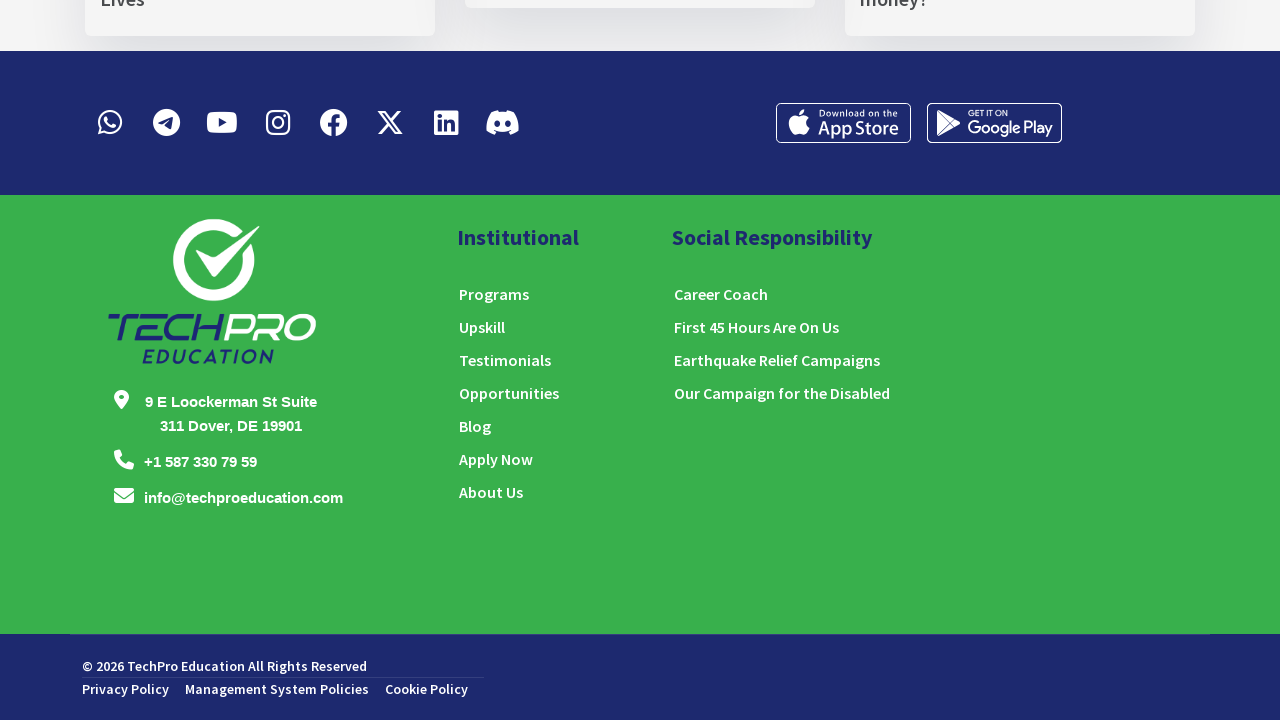